Tests character validation form with Hebrew characters input, expecting "Invalid Value" result

Starting URL: https://testpages.eviltester.com/styled/apps/7charval/simple7charvalidation.html

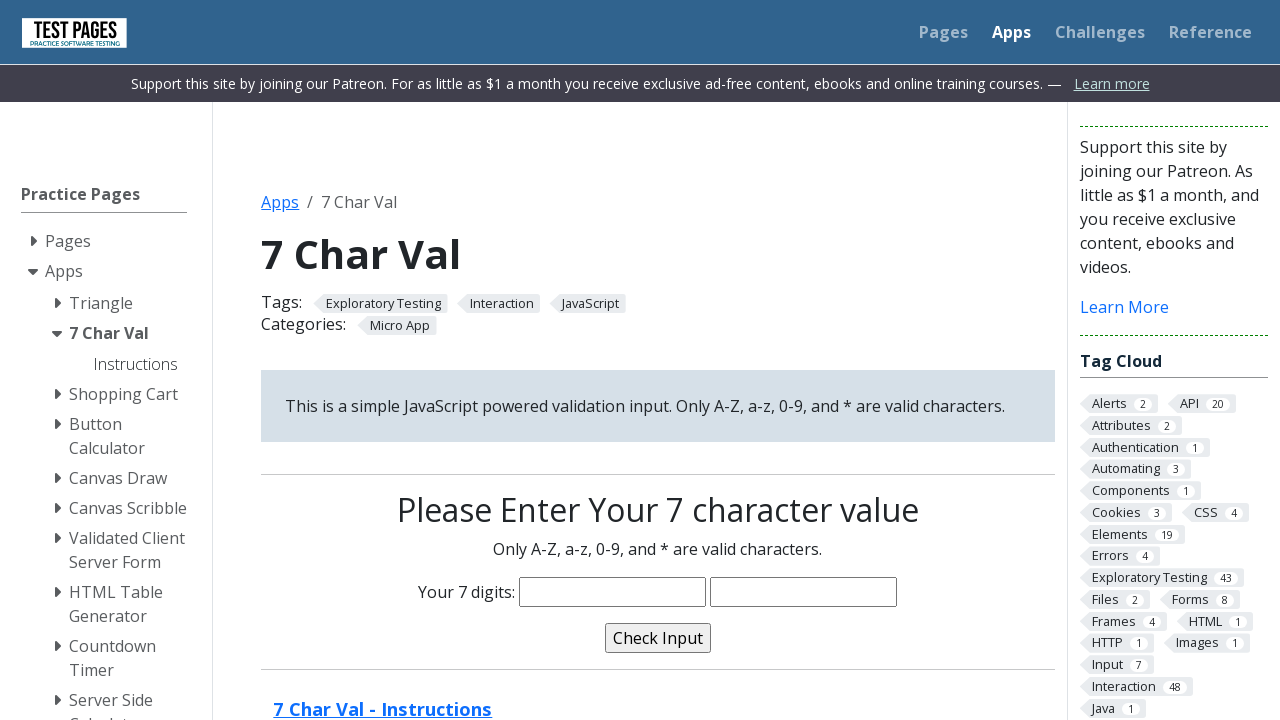

Filled characters field with Hebrew characters test value 'G66חחחח' on input[name='characters']
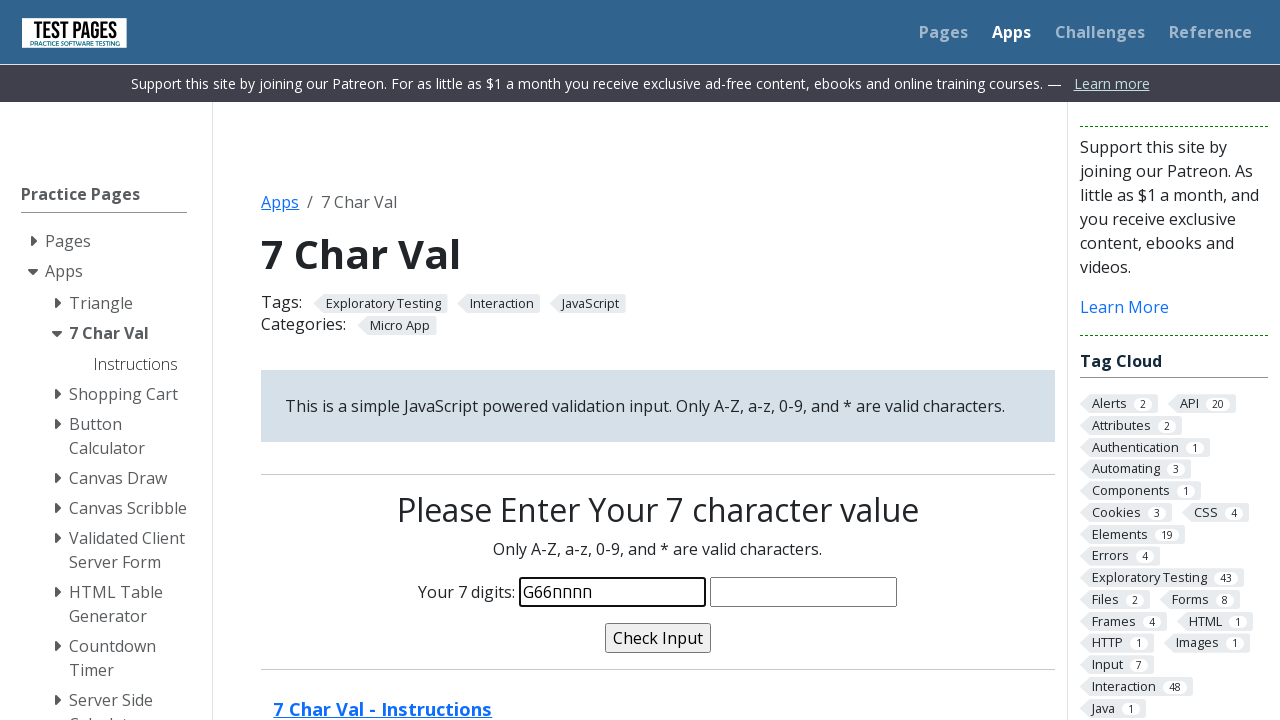

Clicked validate button to check character validation at (658, 638) on input[name='validate']
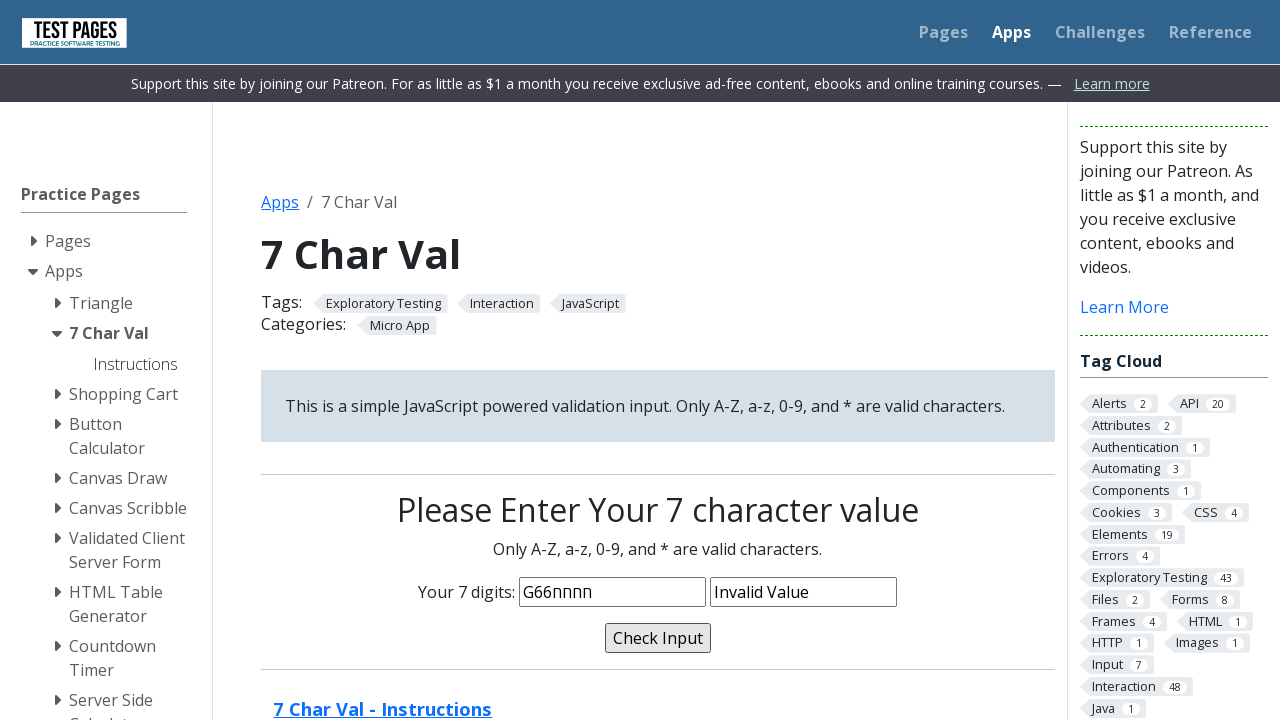

Validation message appeared, confirming 'Invalid Value' result
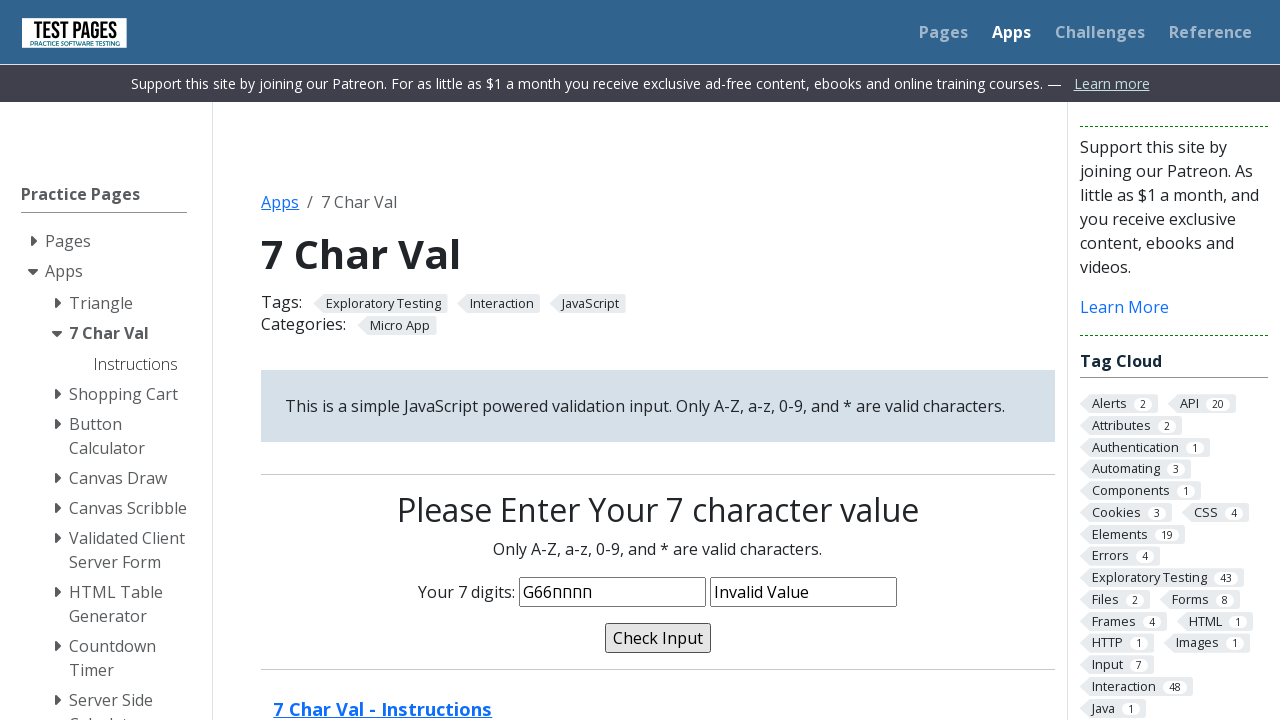

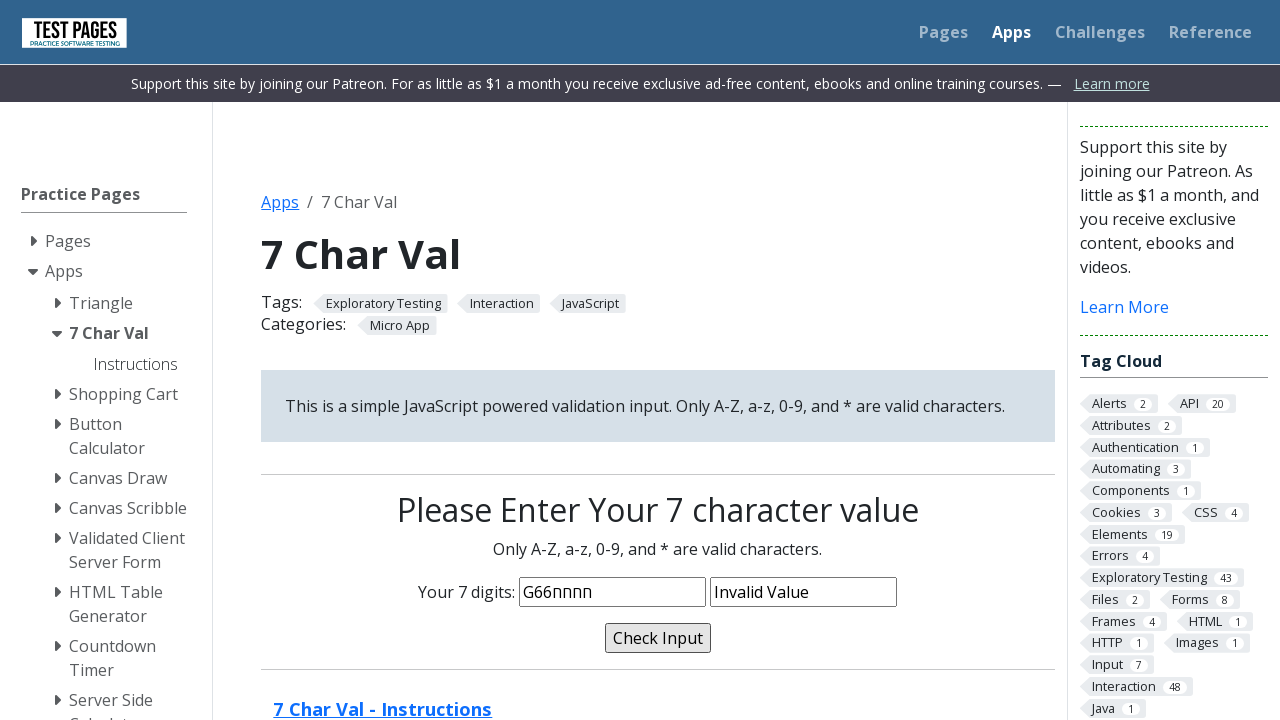